Tests interaction with a static HTML table on a practice automation website by locating table rows, columns, and reading specific cell data to verify table structure and content accessibility.

Starting URL: https://testautomationpractice.blogspot.com/

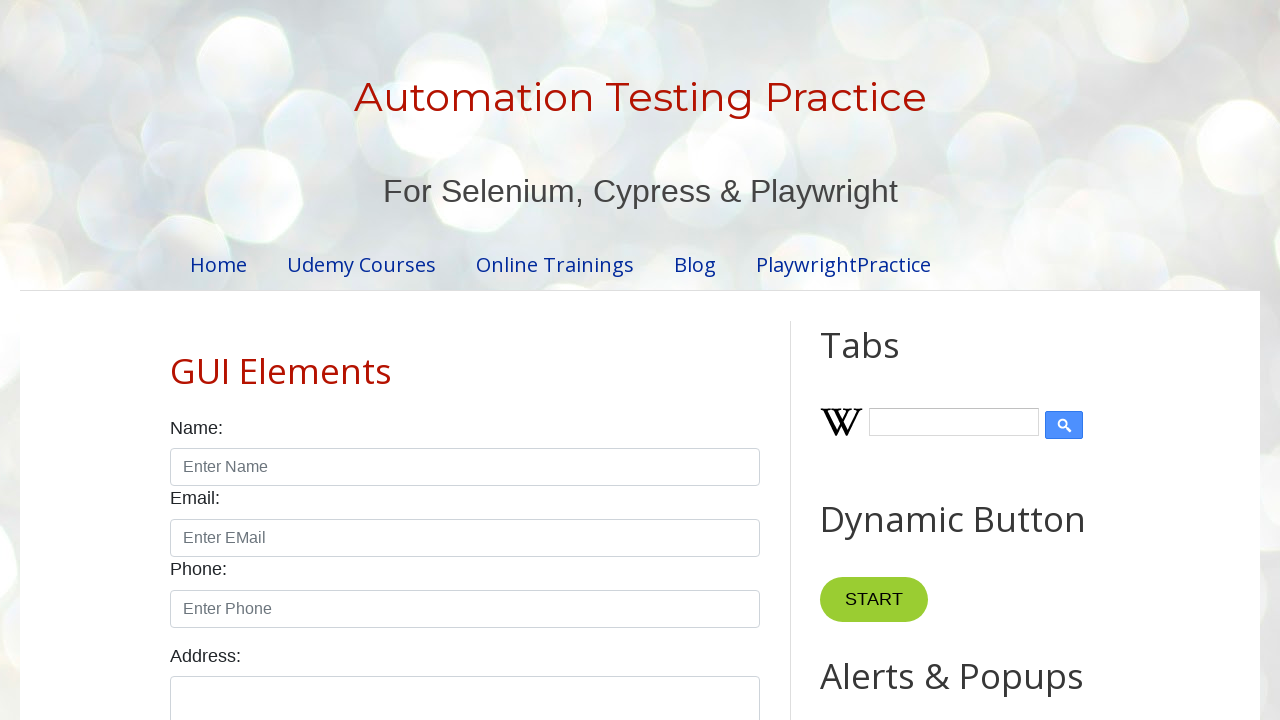

Set viewport size to 1920x1080
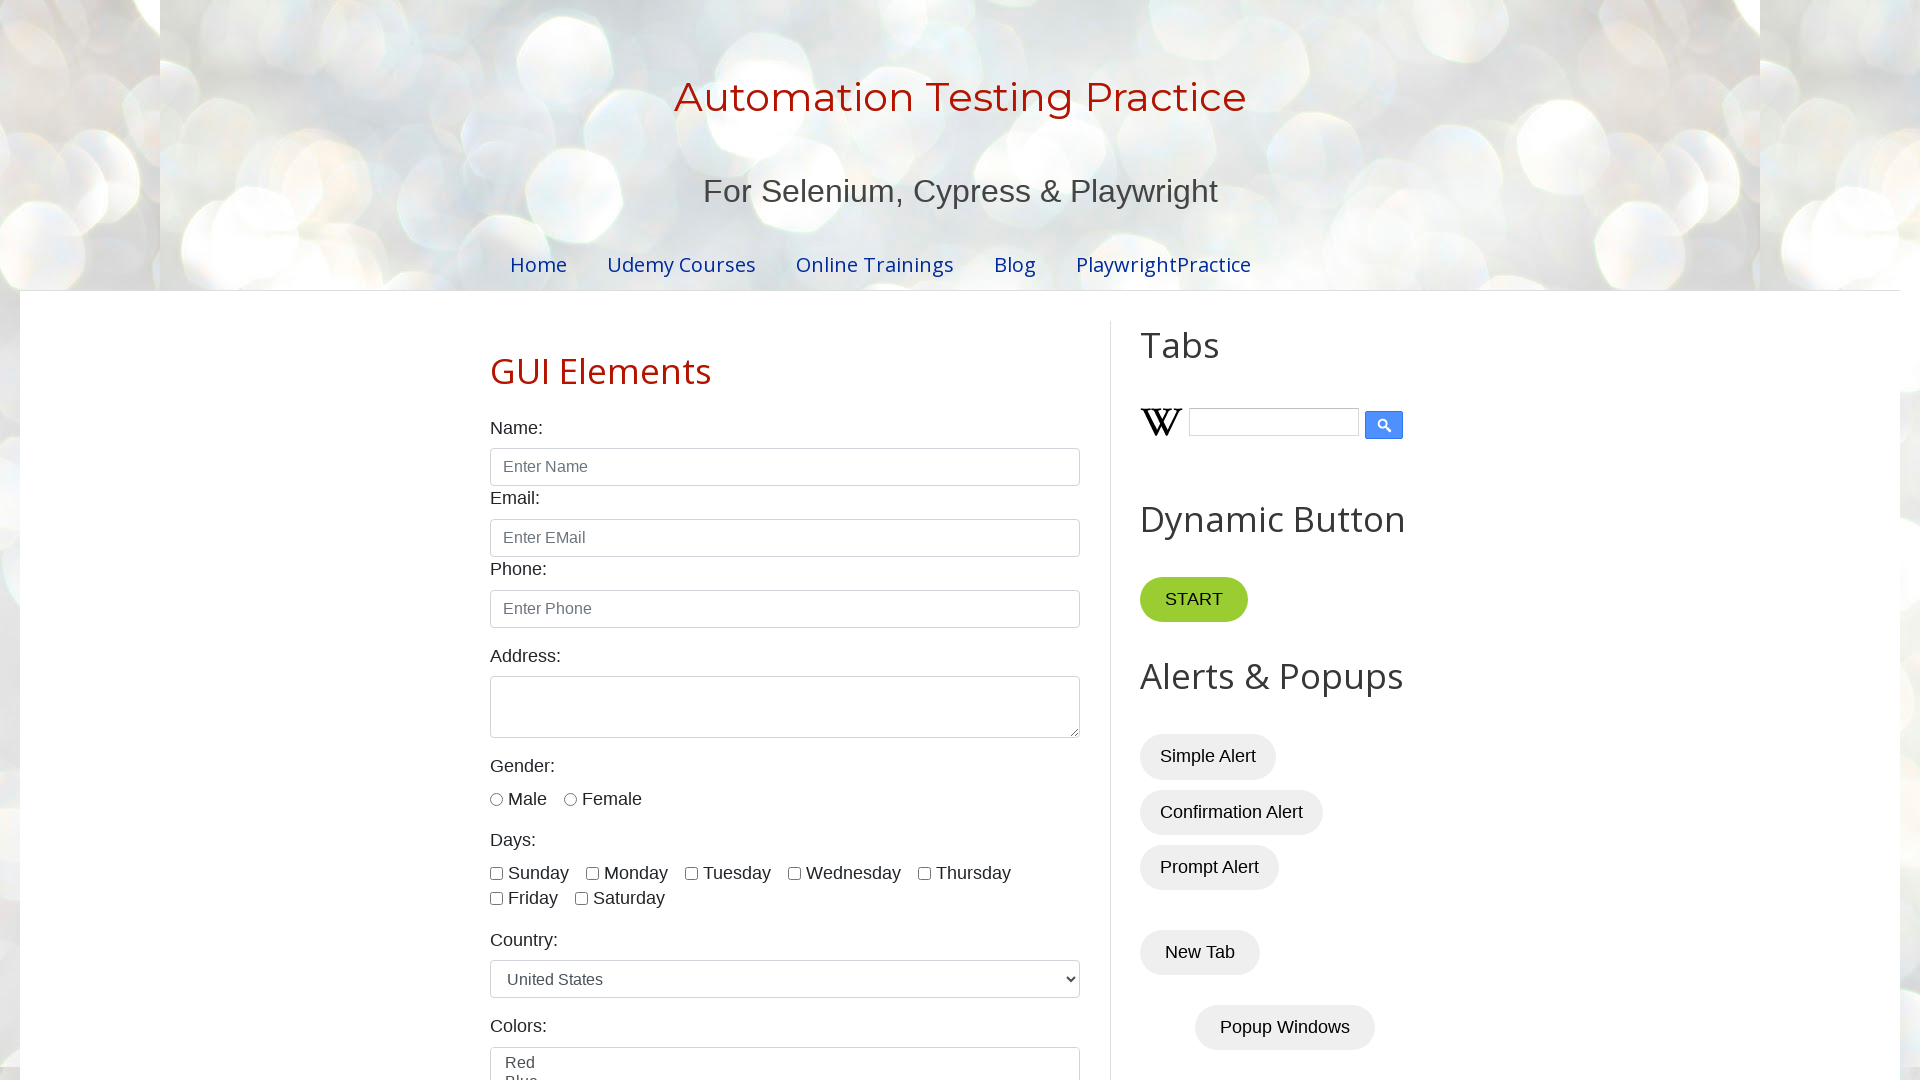

Waited for BookTable to be present
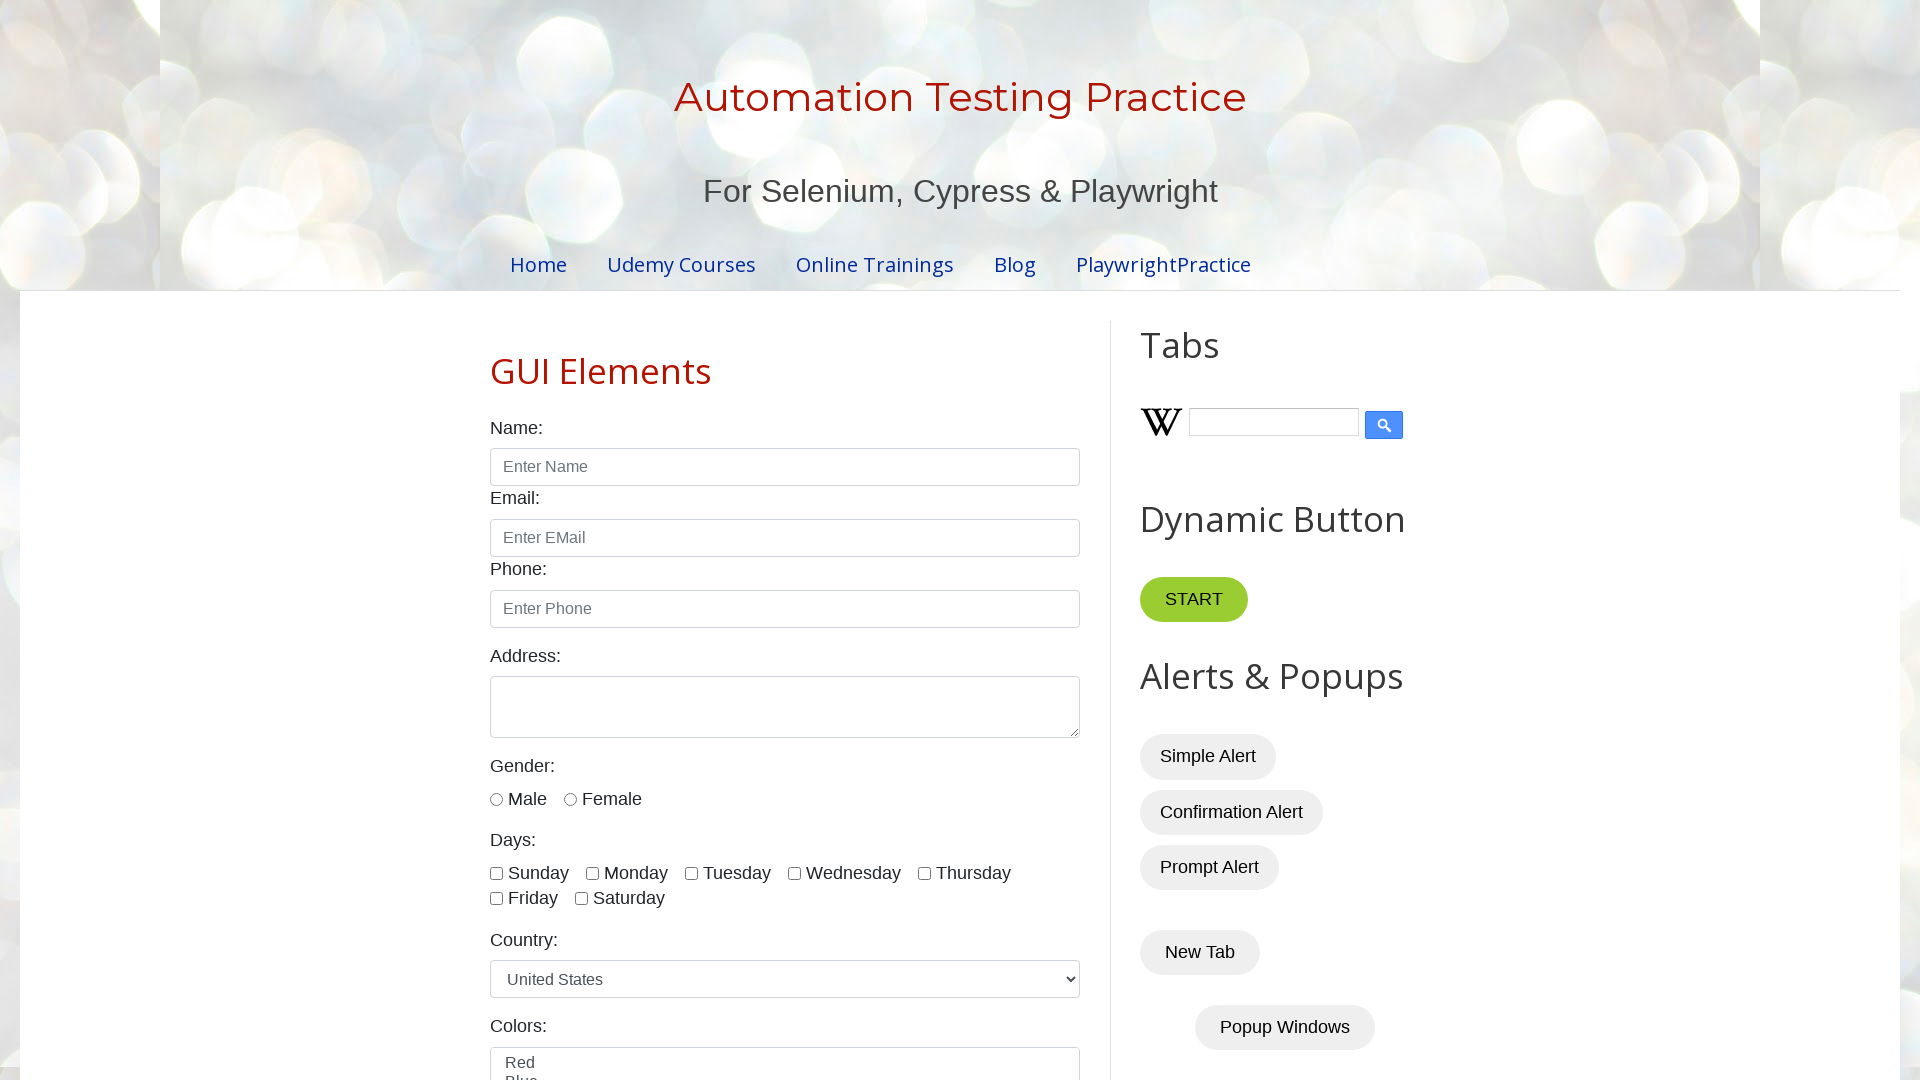

Located all table rows - found 7 rows
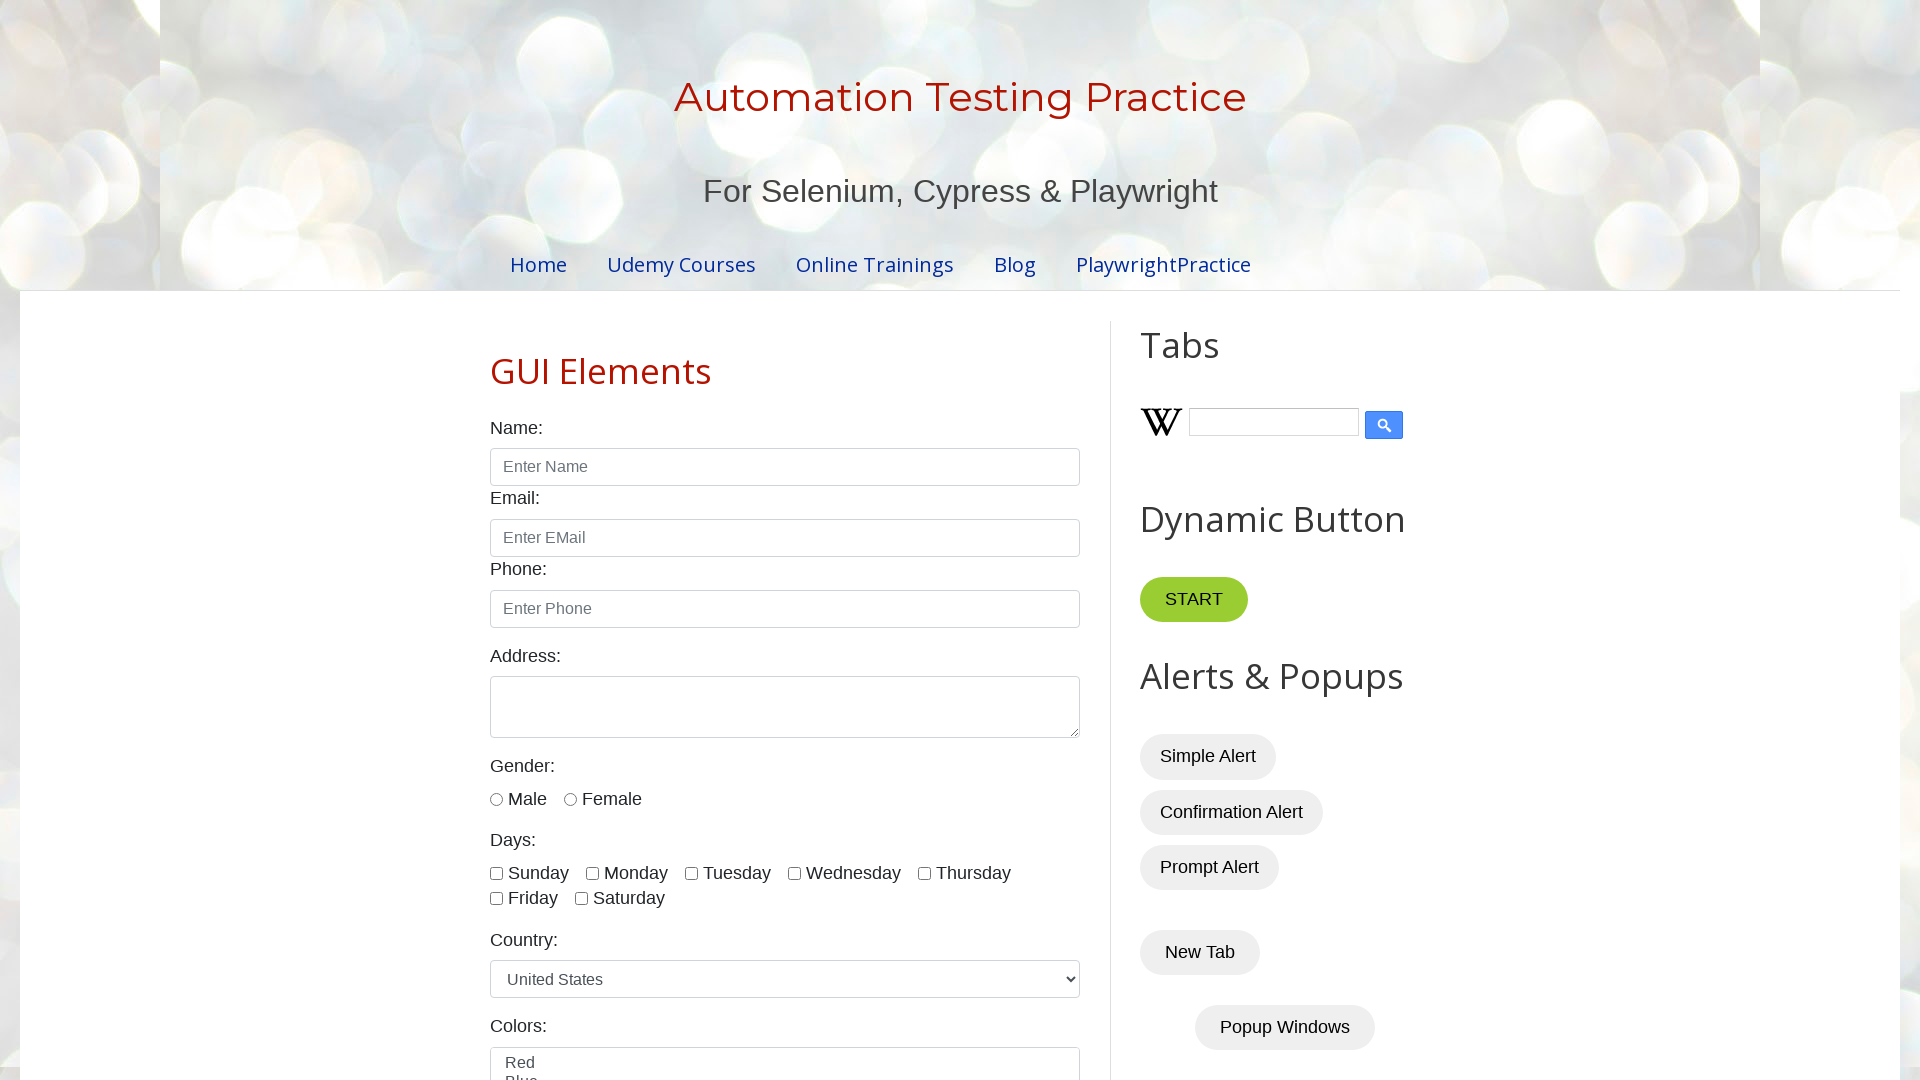

Read cell value at row 7, column 1: 'Master In JS'
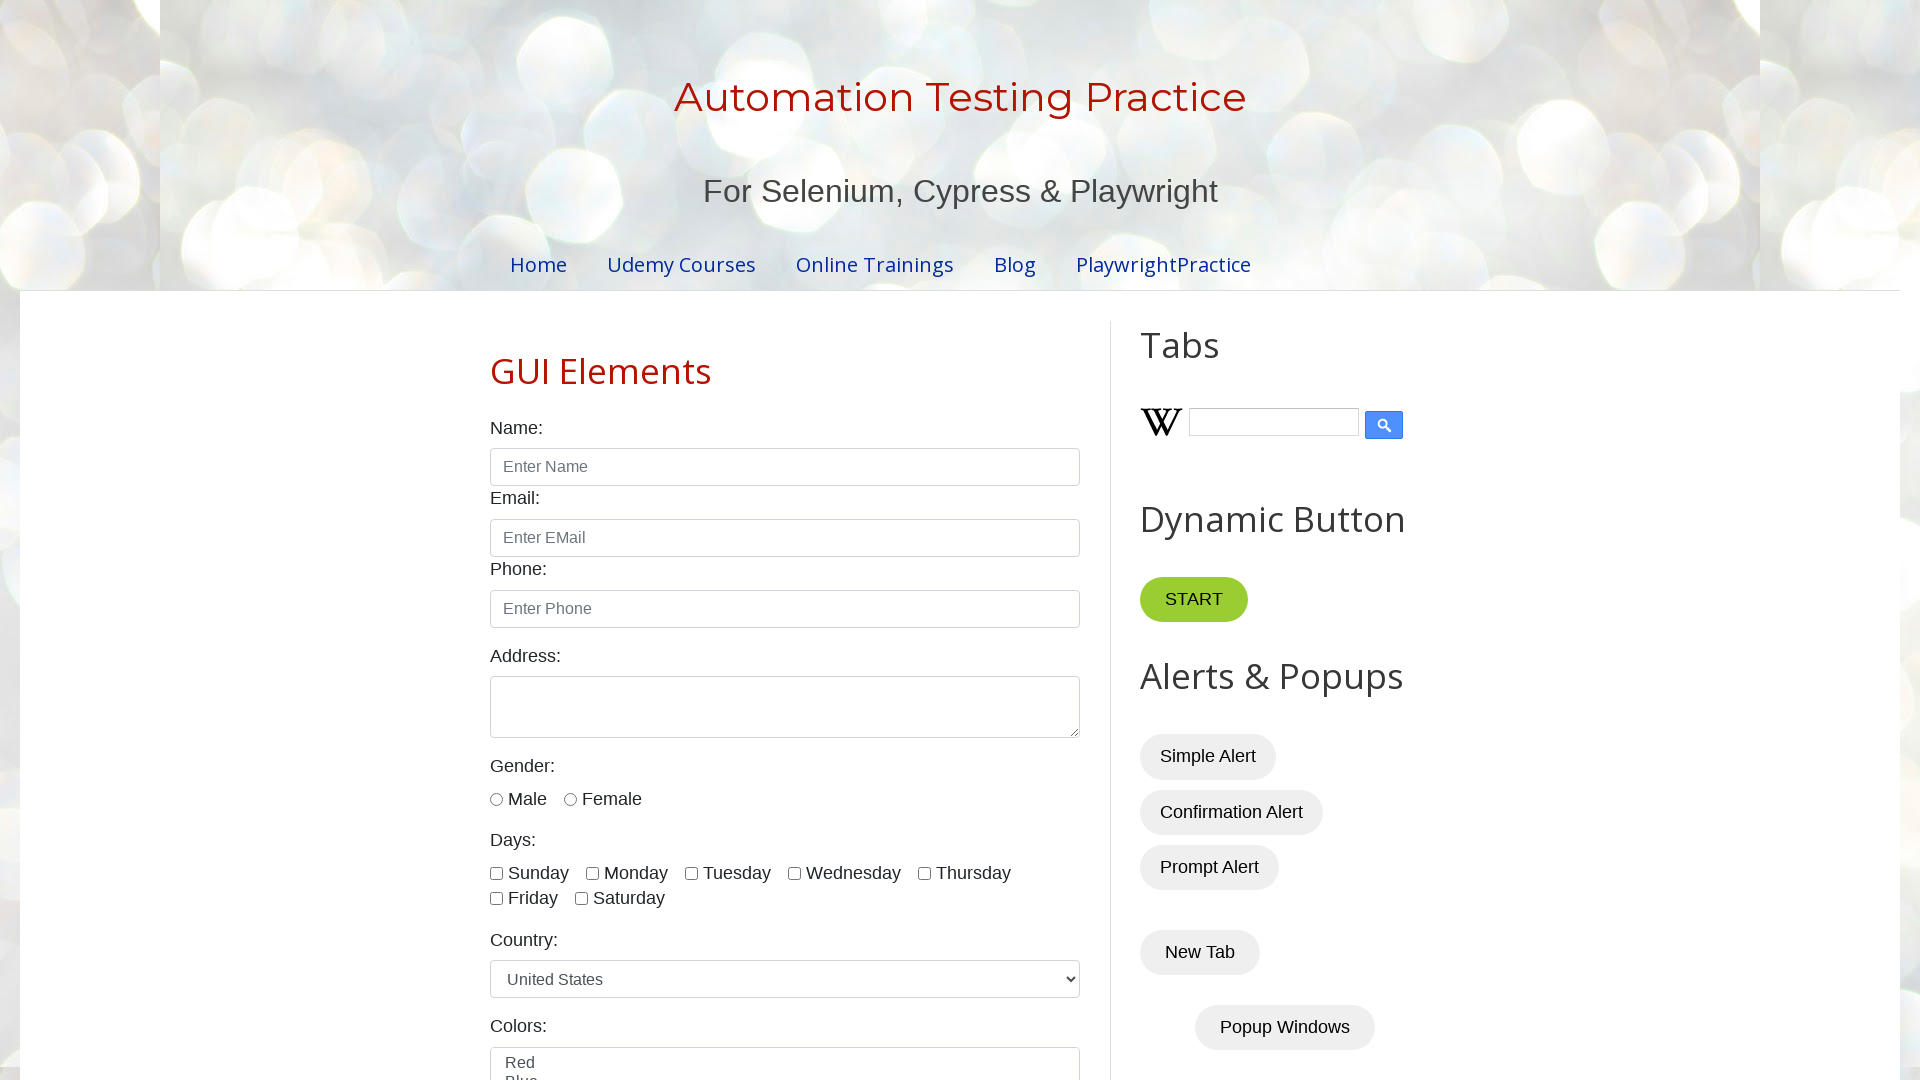

Verified table header row exists
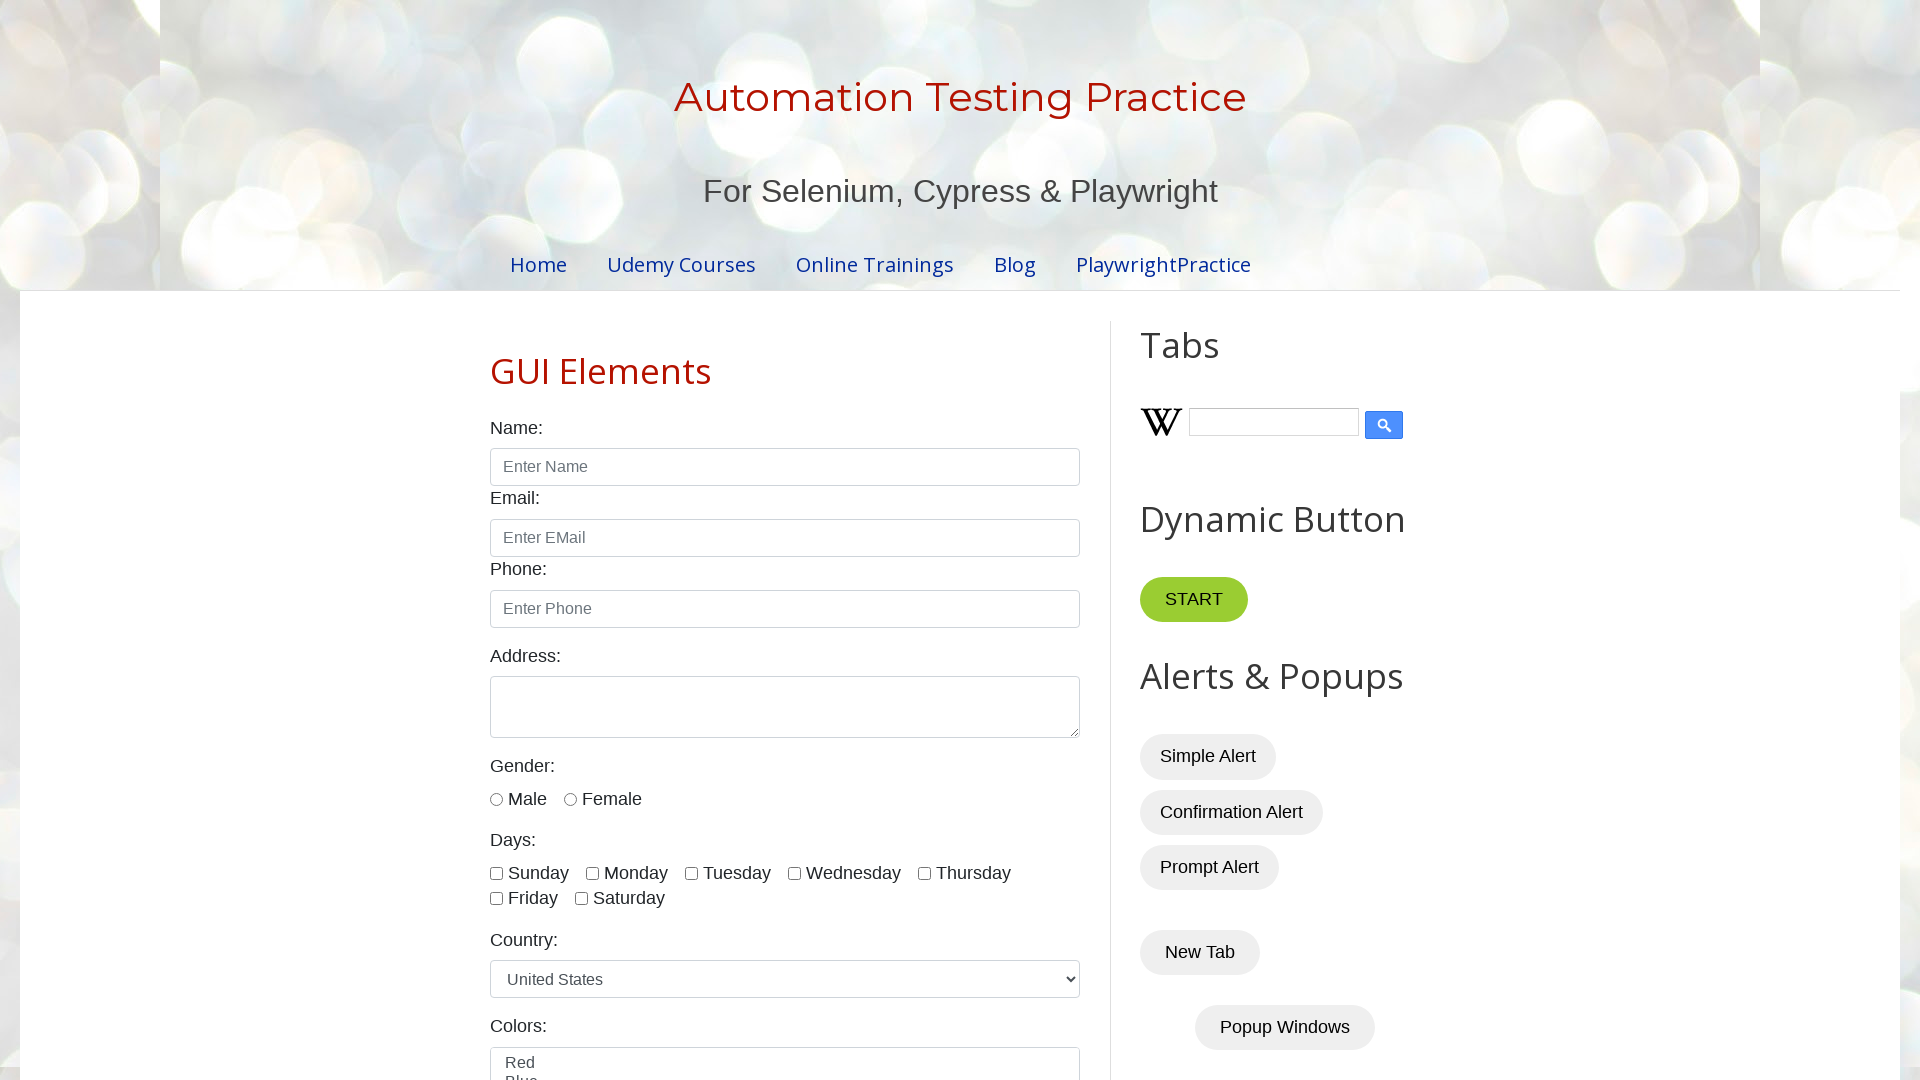

Clicked on cell at row 2, column 1 to verify interactivity at (610, 540) on xpath=//table[@name='BookTable']//tr[2]//td[1]
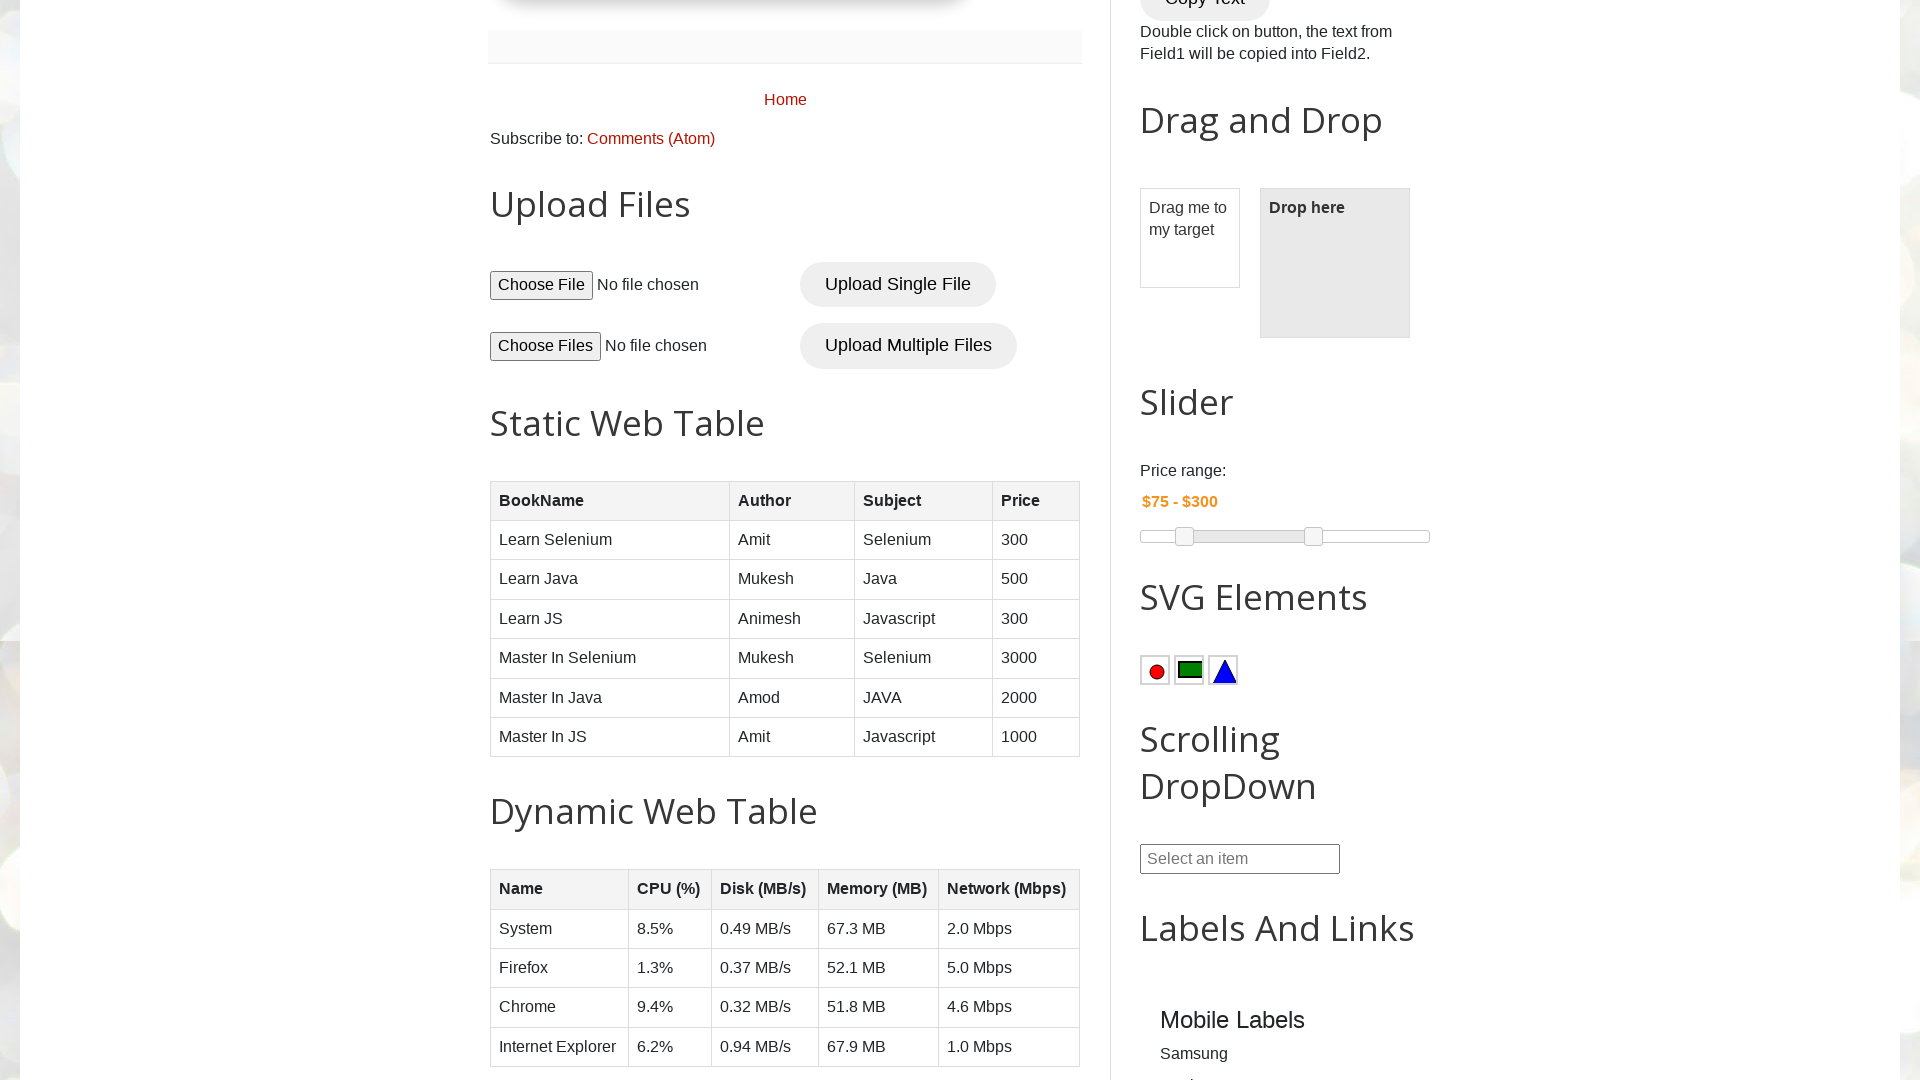

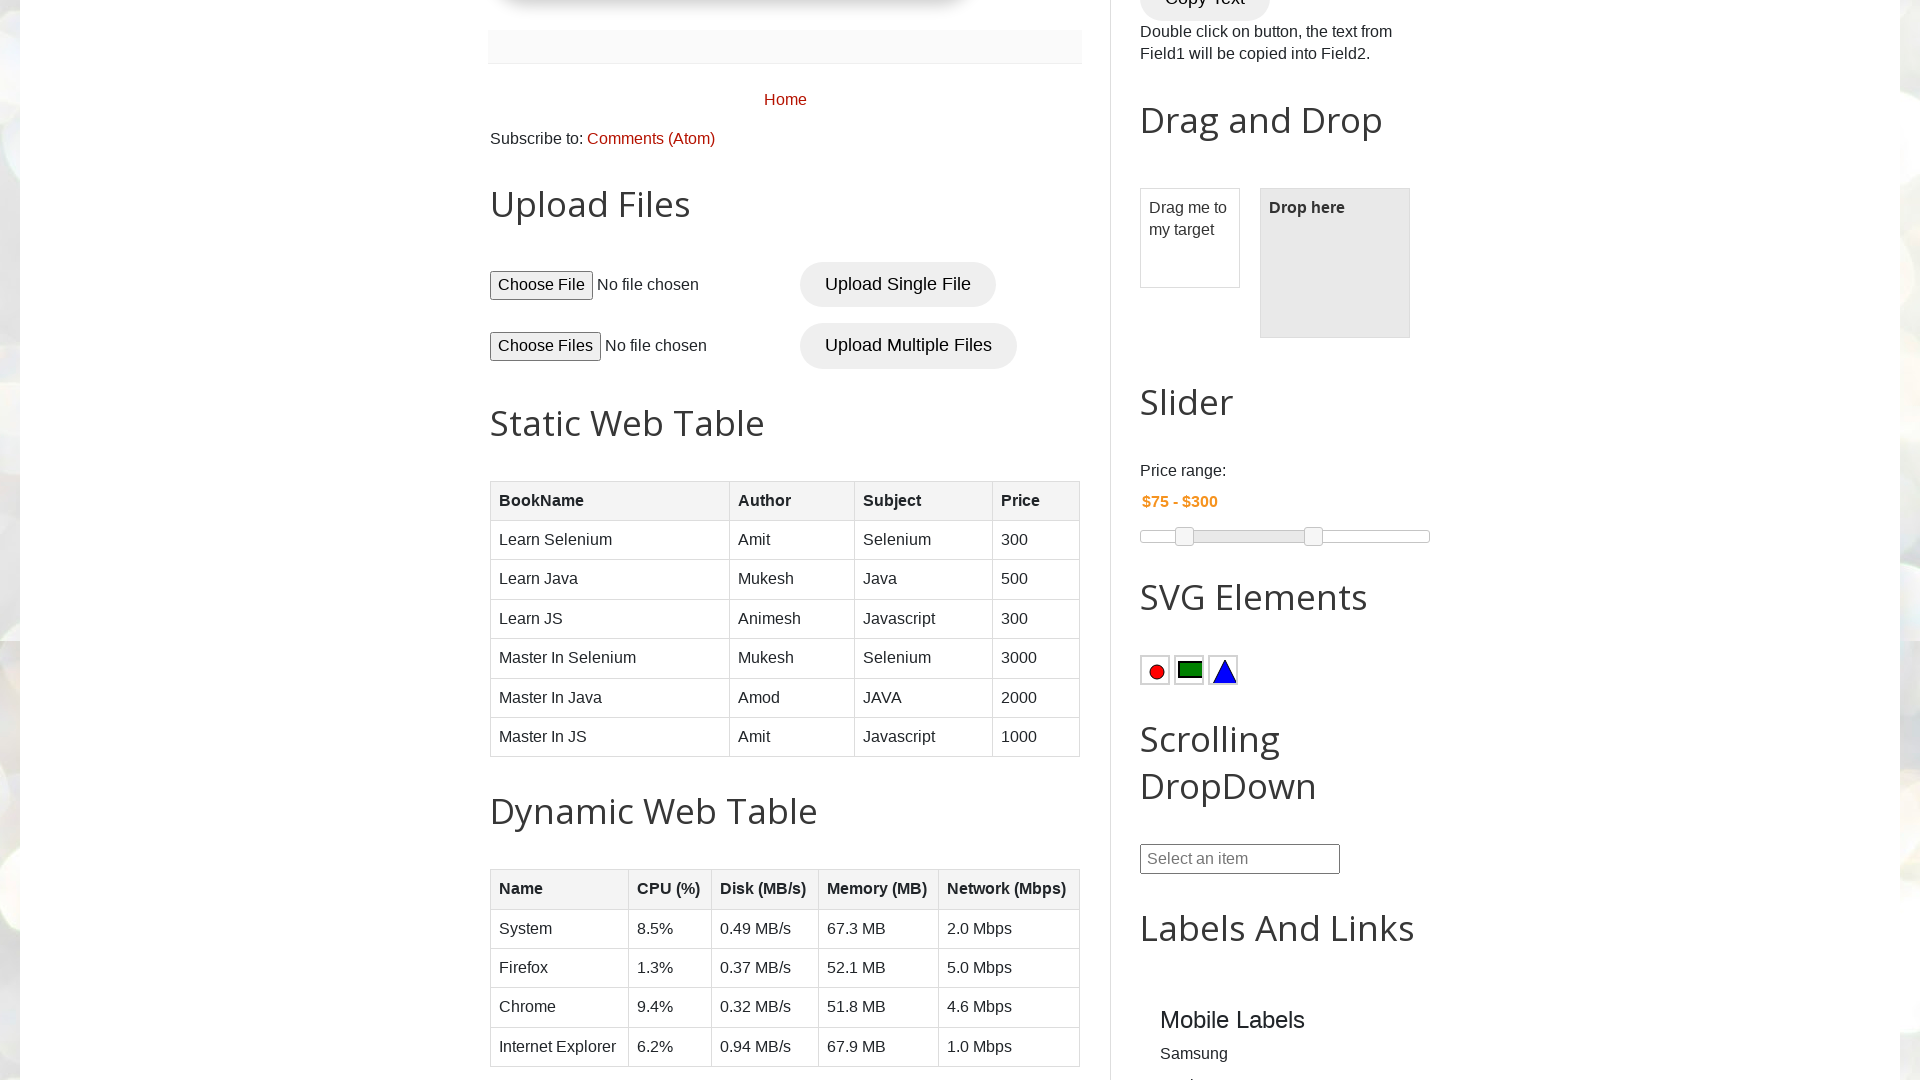